Tests the Contact Us page by verifying that social media icons are present

Starting URL: https://www.bentley.com/contact-us/

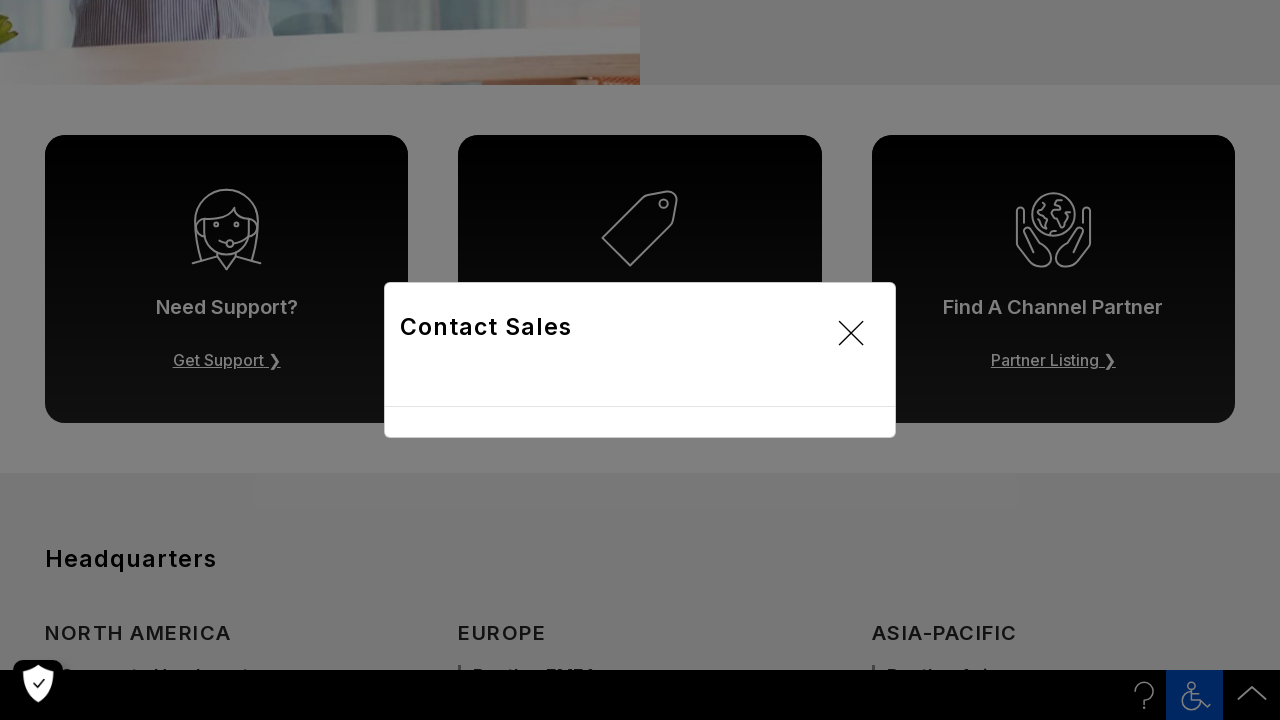

Waited for social media icons wrapper to be visible on Contact Us page
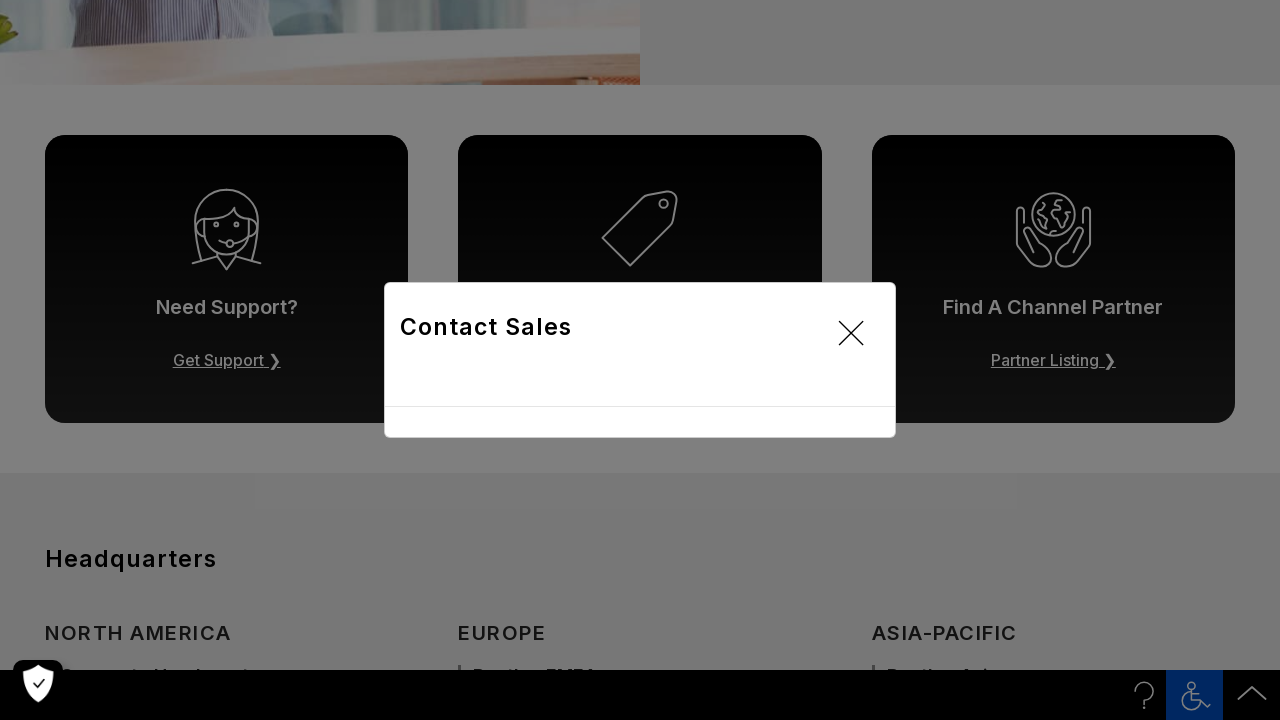

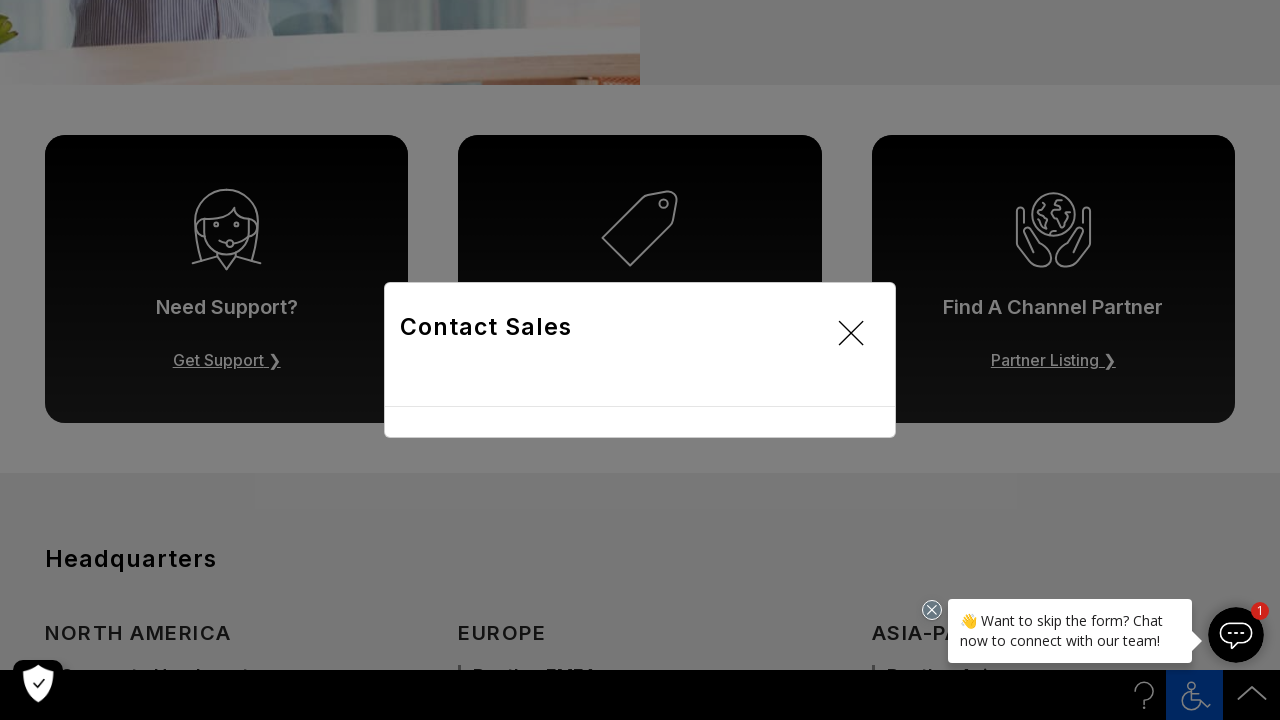